Waits for a specific price to appear, clicks book button, solves a mathematical problem displayed on the page, and submits the answer

Starting URL: http://suninjuly.github.io/explicit_wait2.html

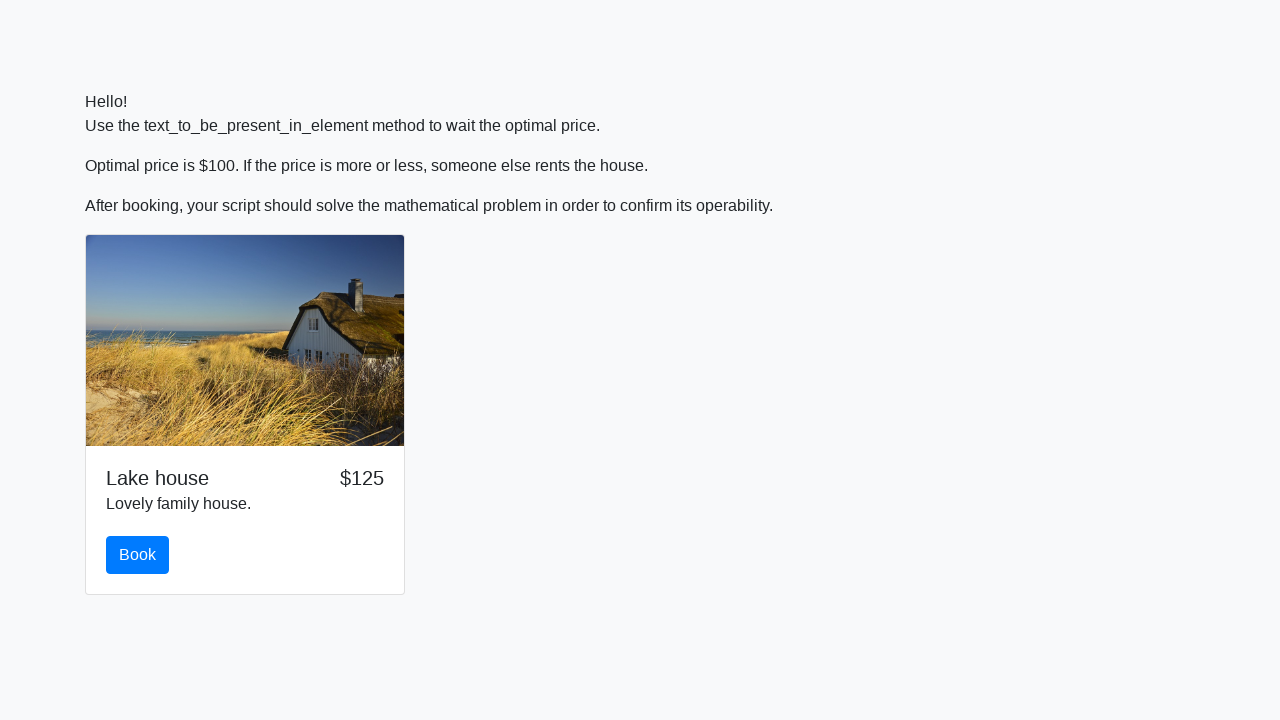

Waited for price element to display $100
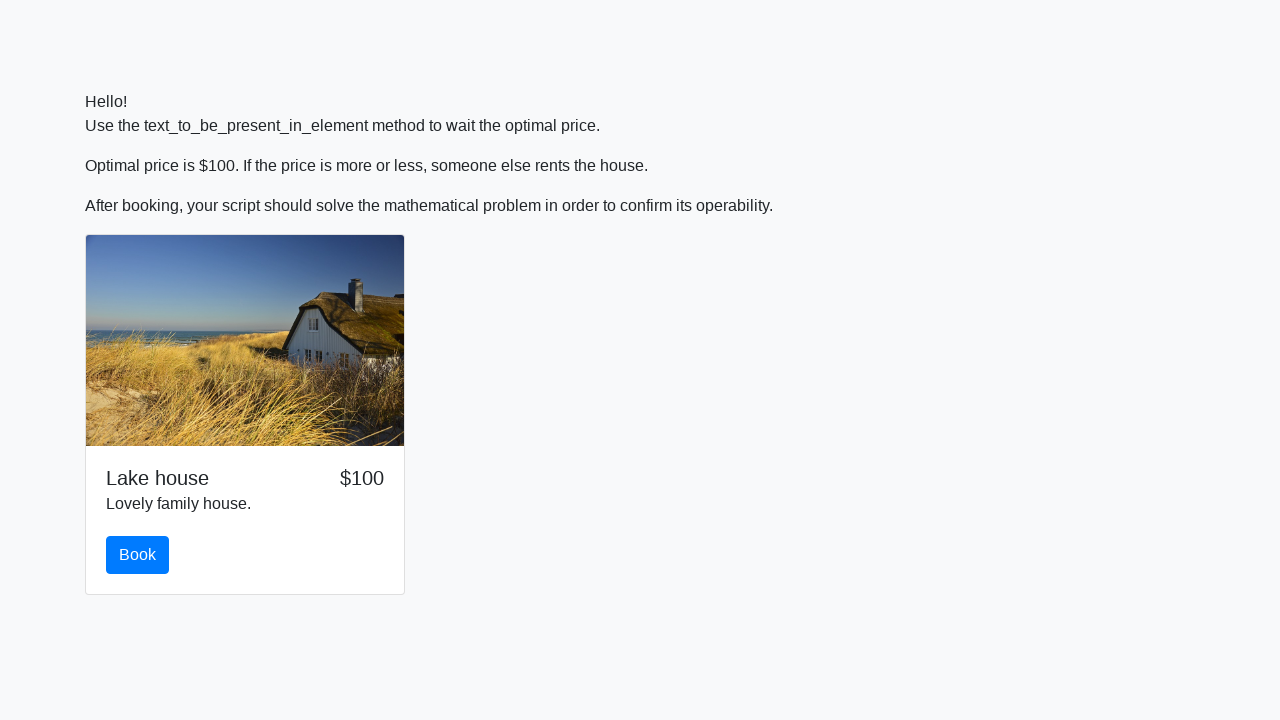

Clicked book button at (138, 555) on #book
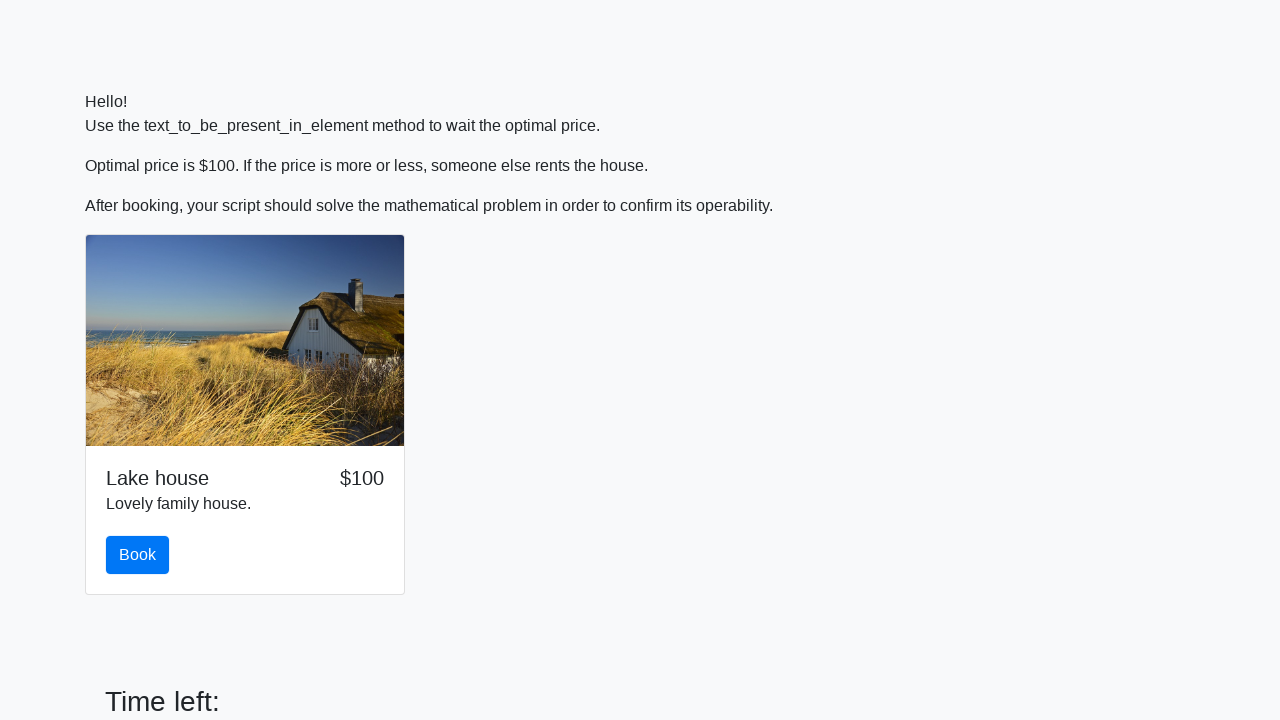

Retrieved input value from #input_value element
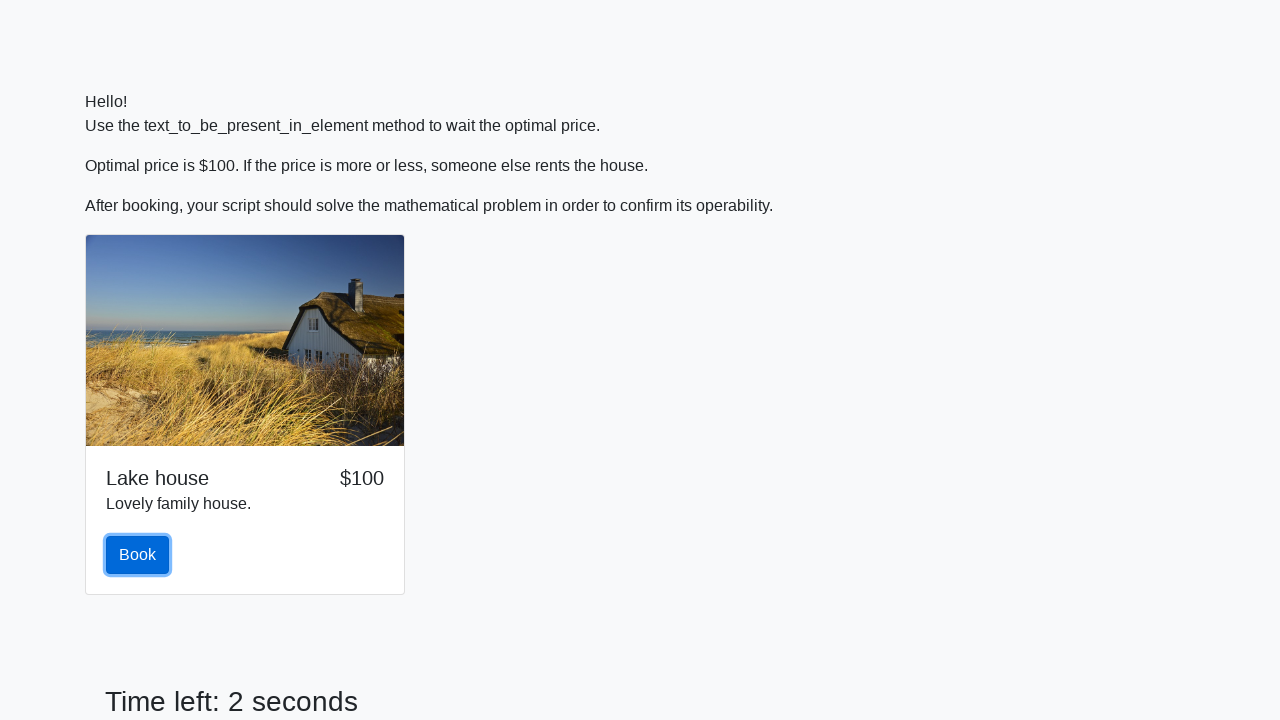

Calculated mathematical answer using formula
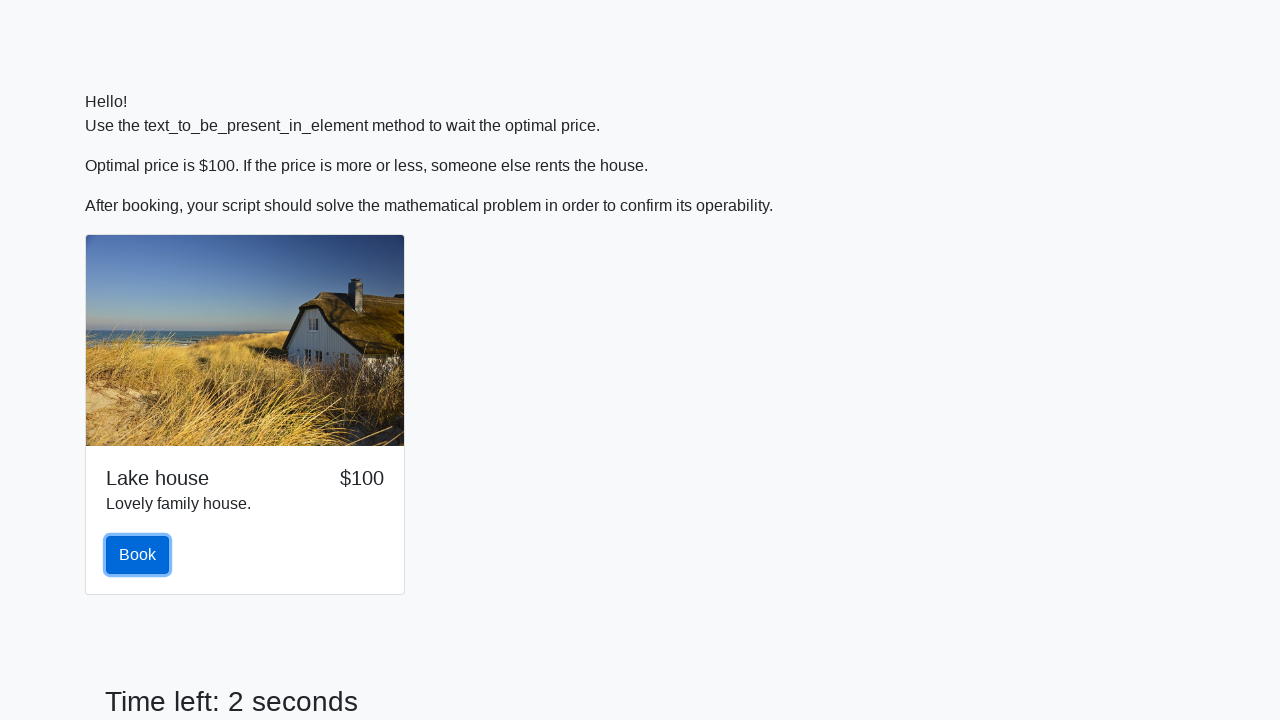

Filled answer field with calculated value on #answer
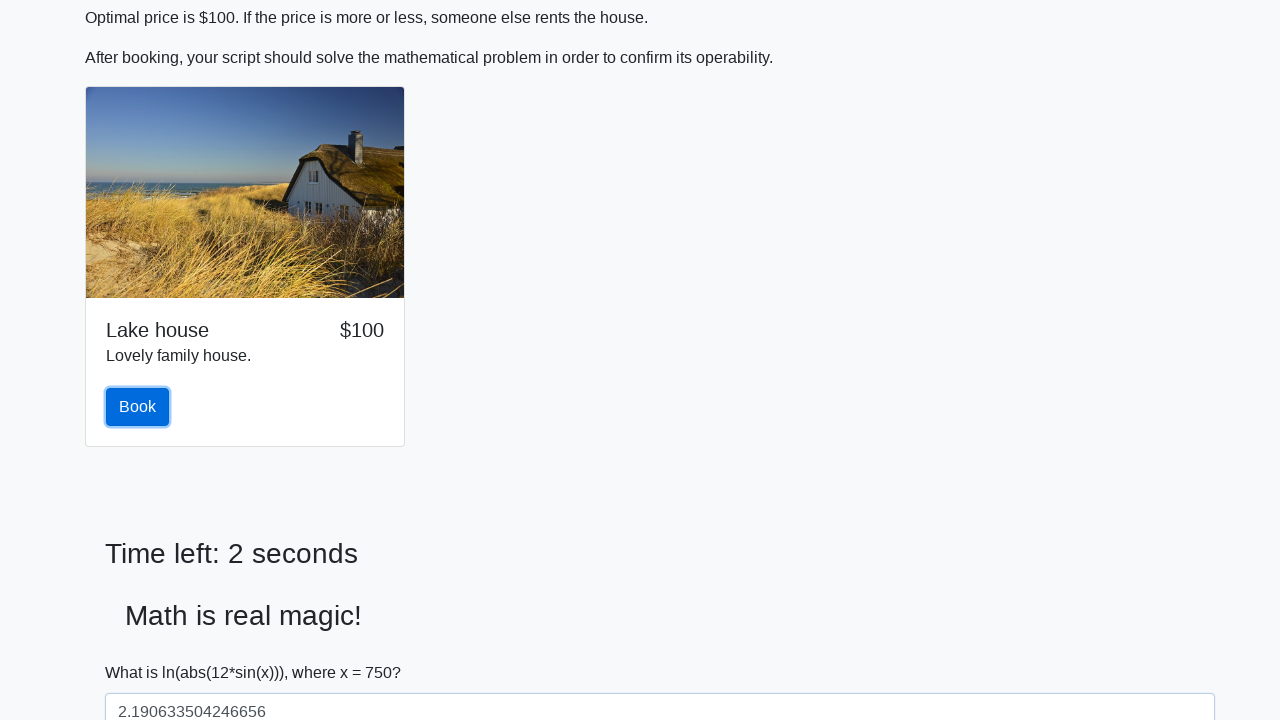

Clicked submit button to submit the form at (143, 651) on button[type="submit"]
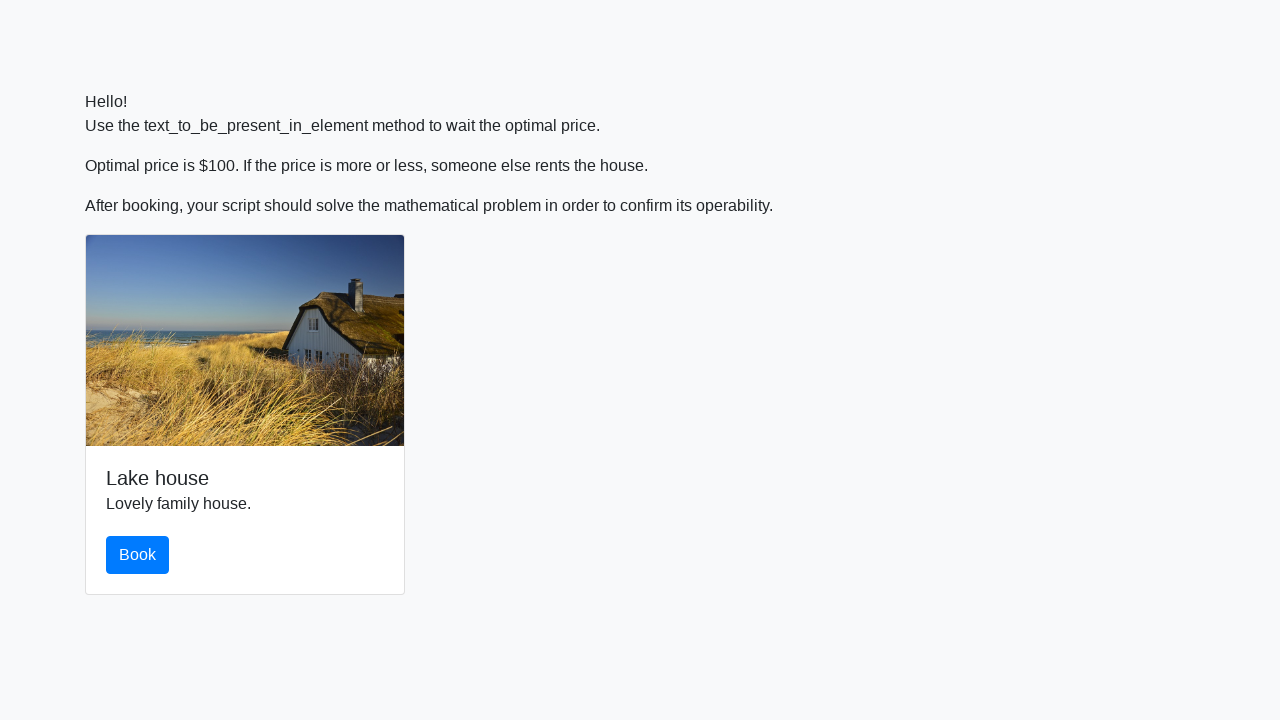

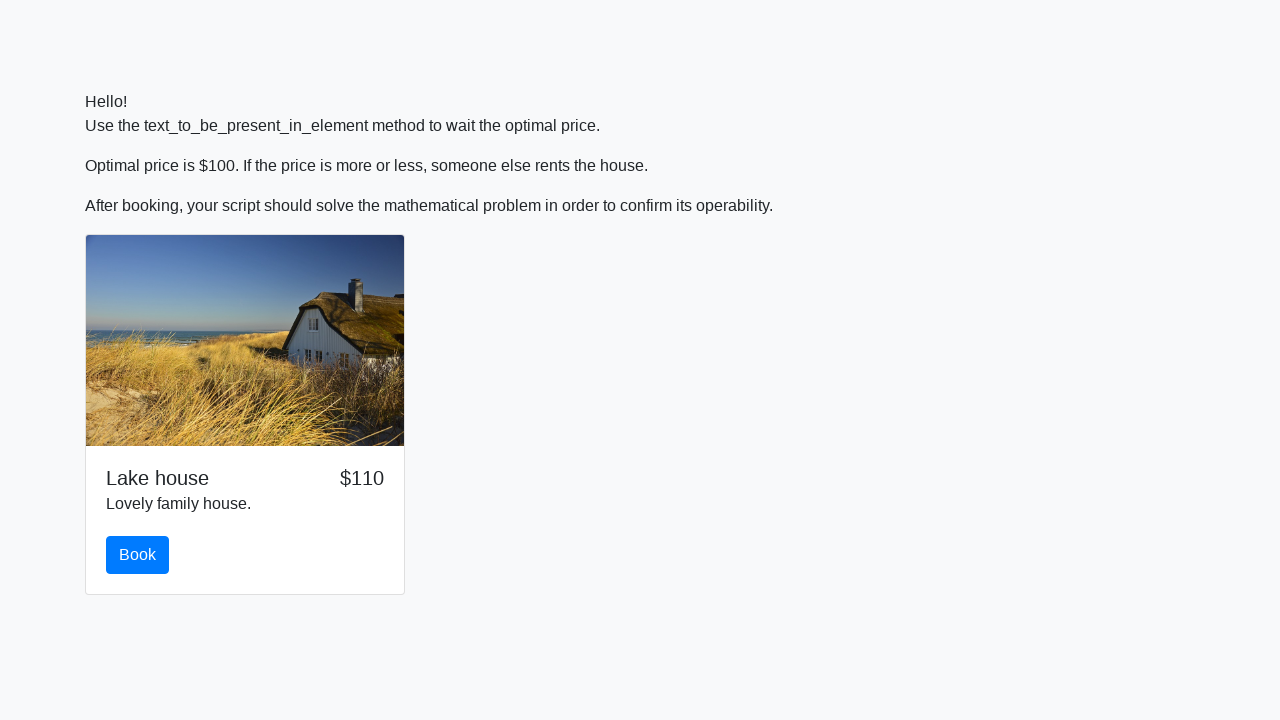